Tests the enable/disable state of date field by clicking on it and checking style attributes

Starting URL: https://rahulshettyacademy.com/dropdownsPractise/

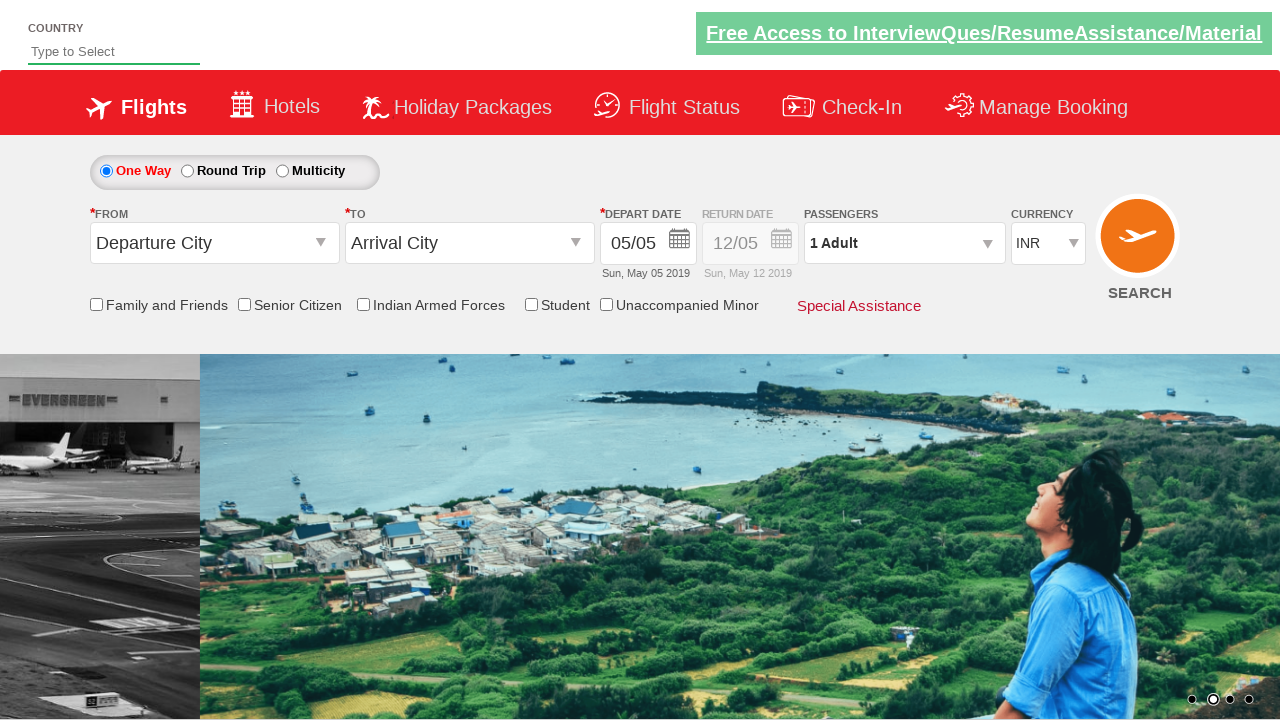

Navigated to Rahul Shetty Academy dropdowns practice page
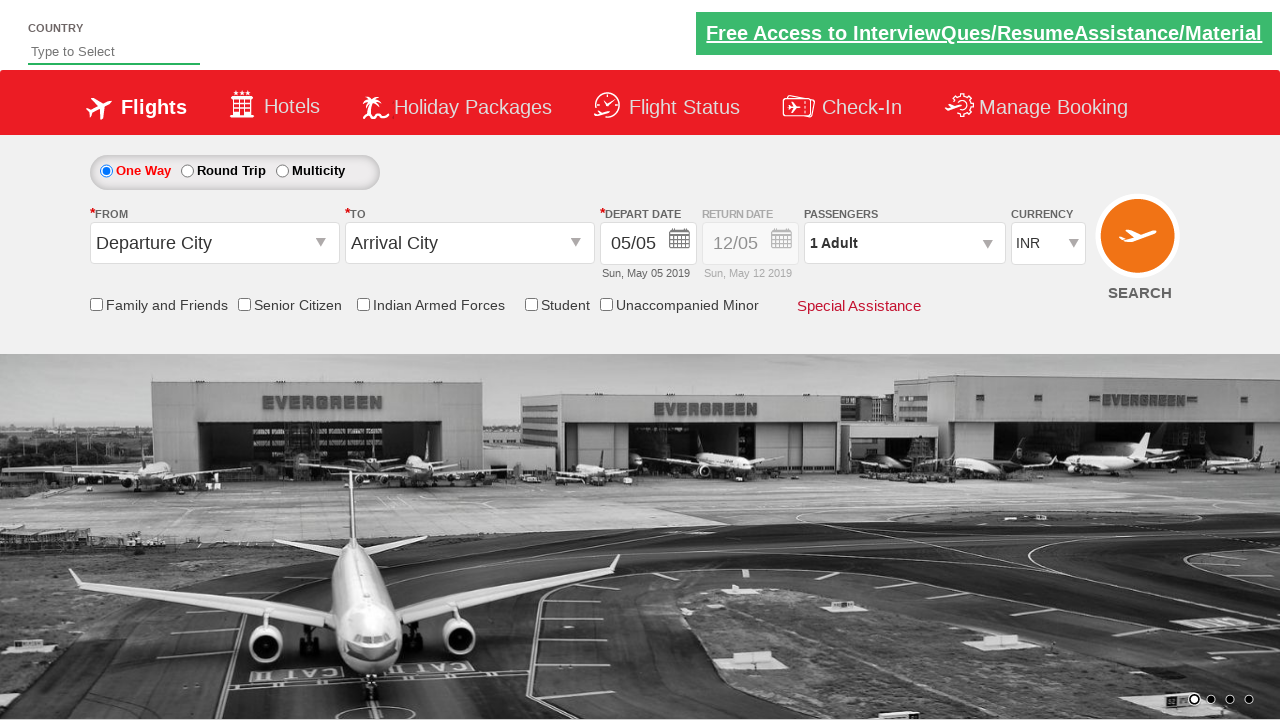

Clicked on the date field to check if it's enabled at (750, 244) on input#ctl00_mainContent_view_date2
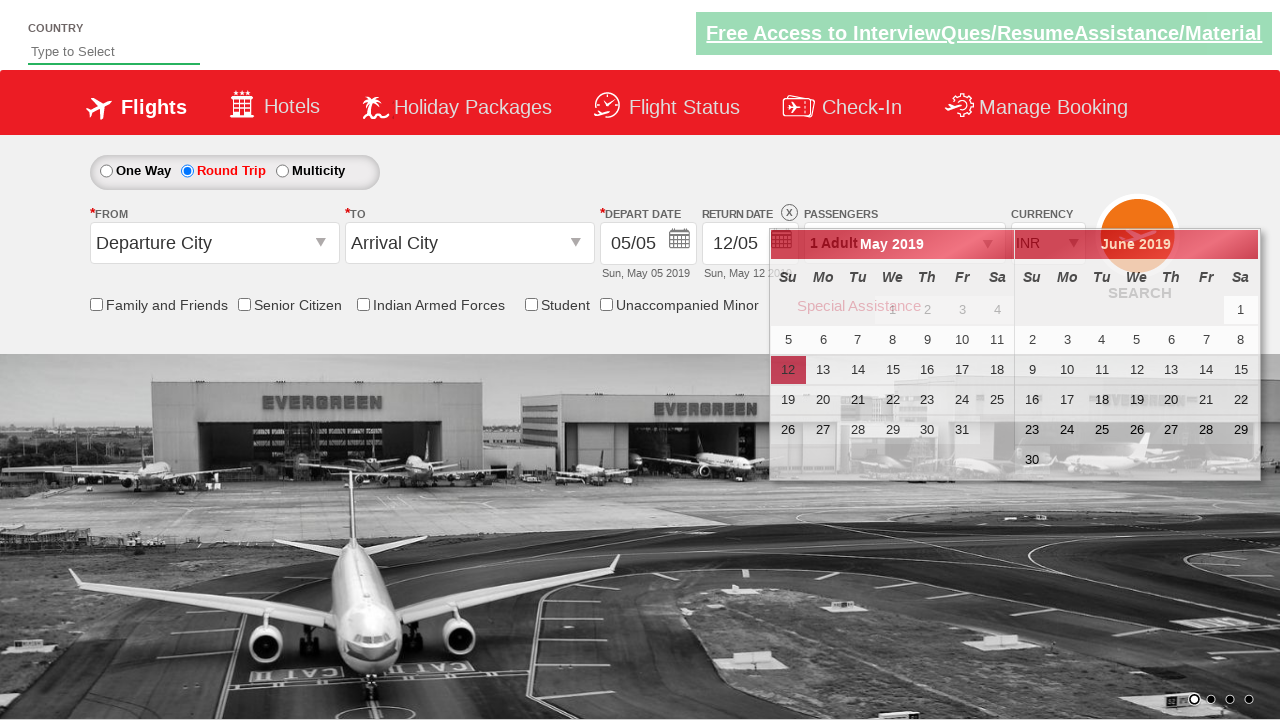

Retrieved style attribute from date field to verify enable/disable state
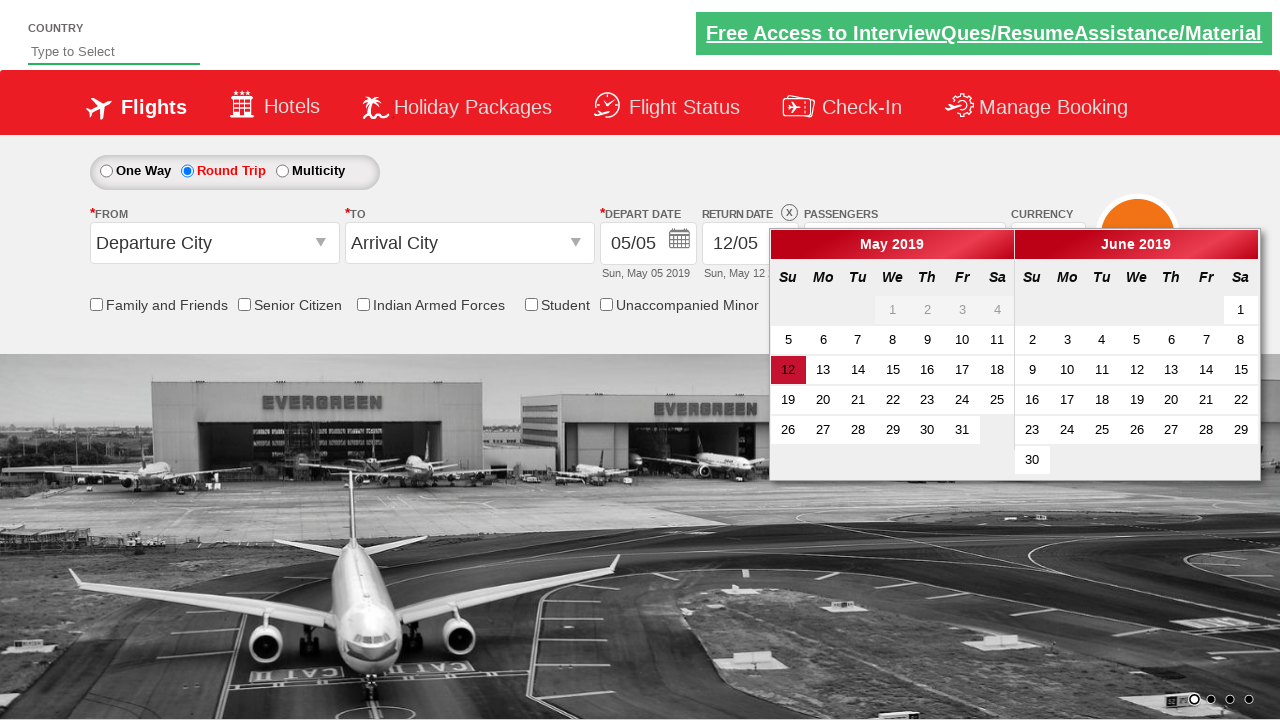

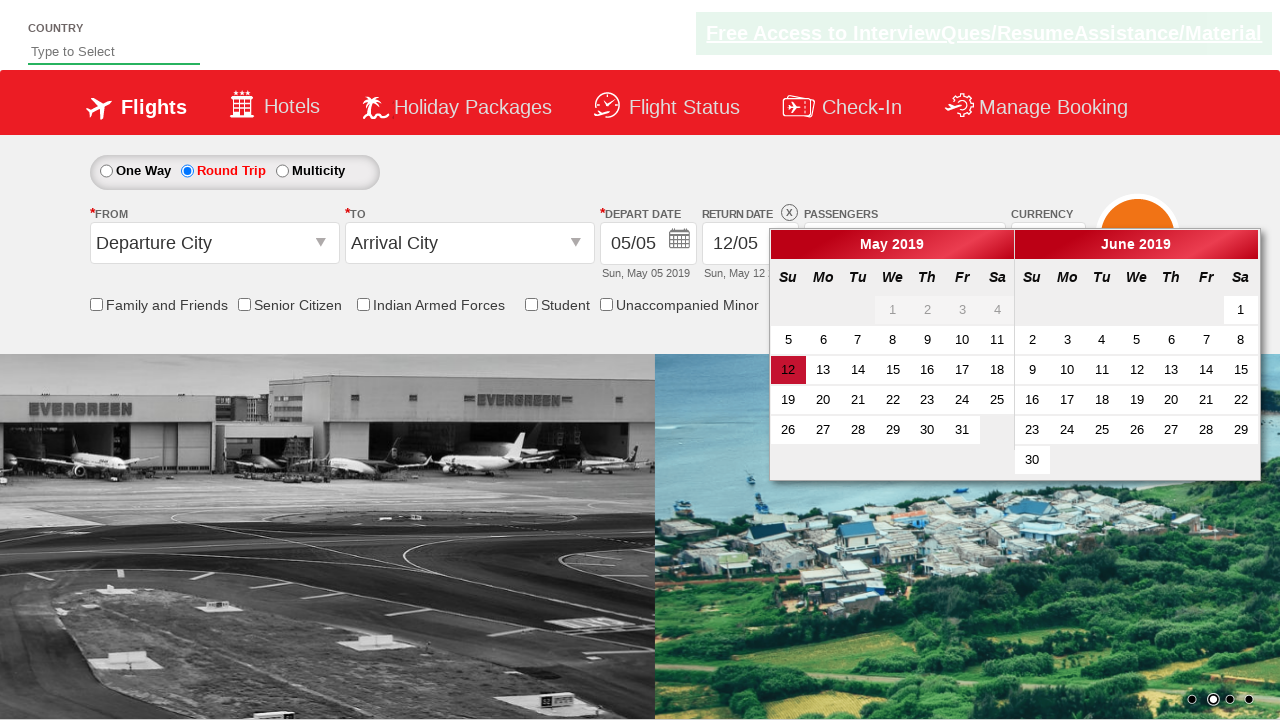